Tests checkbox interaction on a demo page by clicking checkbox1 if not selected, clicking checkbox2 if not selected, and then clicking checkbox2 again if it becomes selected (toggling it off)

Starting URL: https://the-internet.herokuapp.com/checkboxes

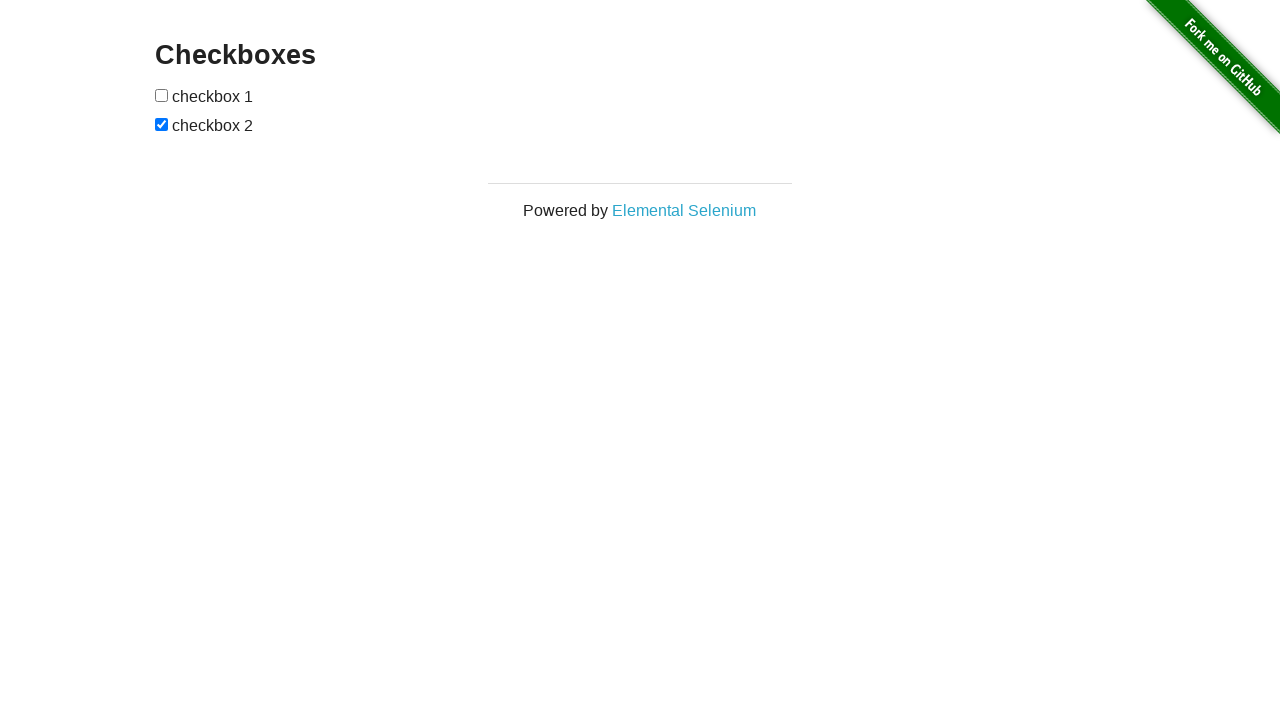

Located checkbox1 element
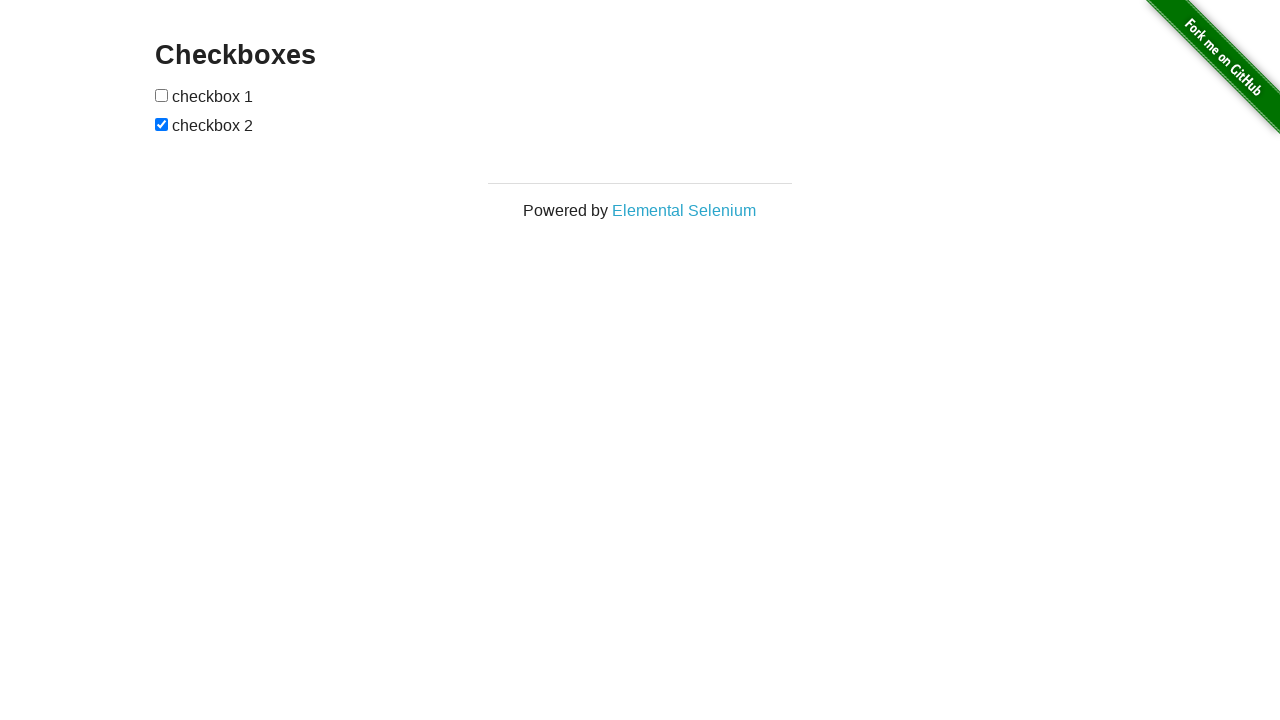

Located checkbox2 element
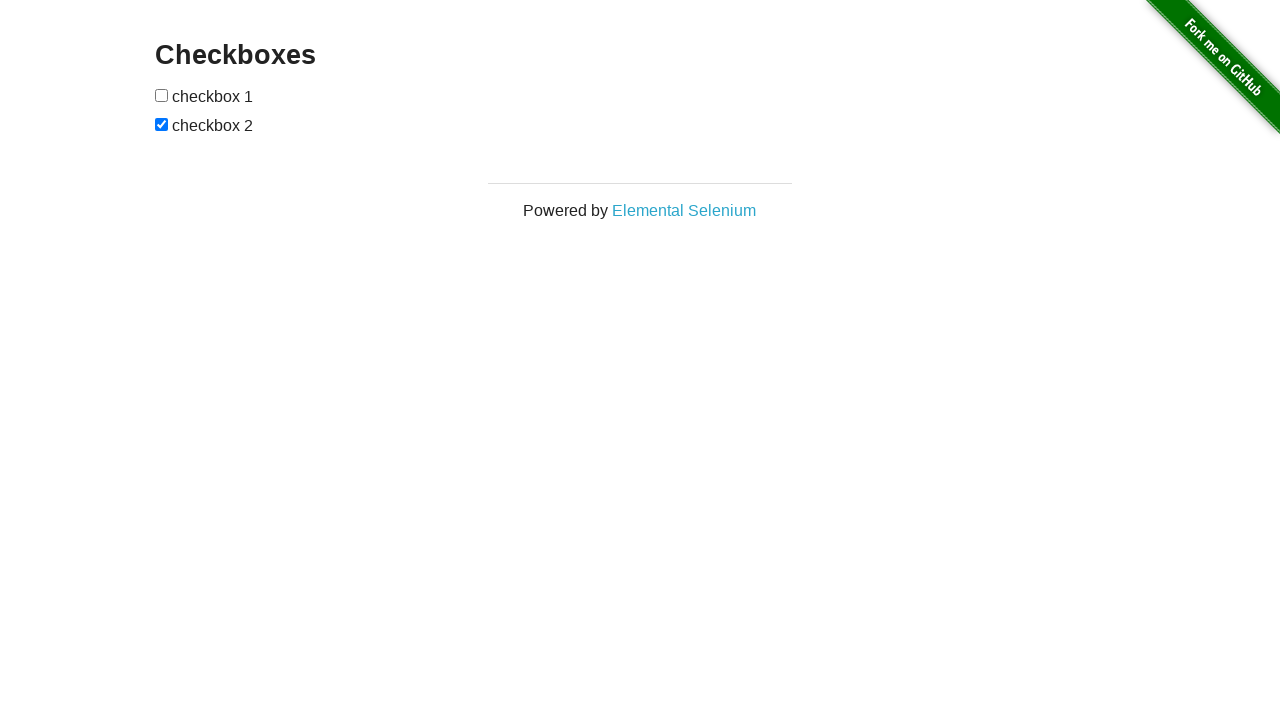

Waited for checkbox1 to be visible
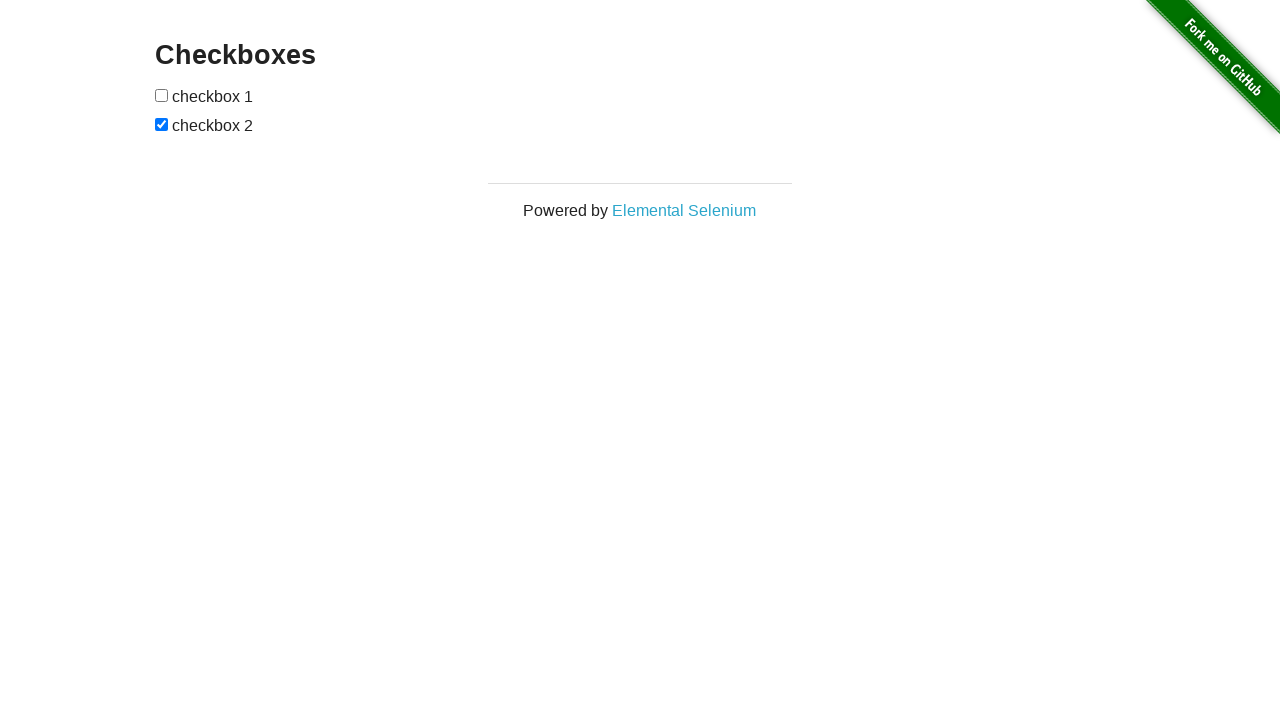

Clicked checkbox1 to select it at (162, 95) on (//input[@type='checkbox'])[1]
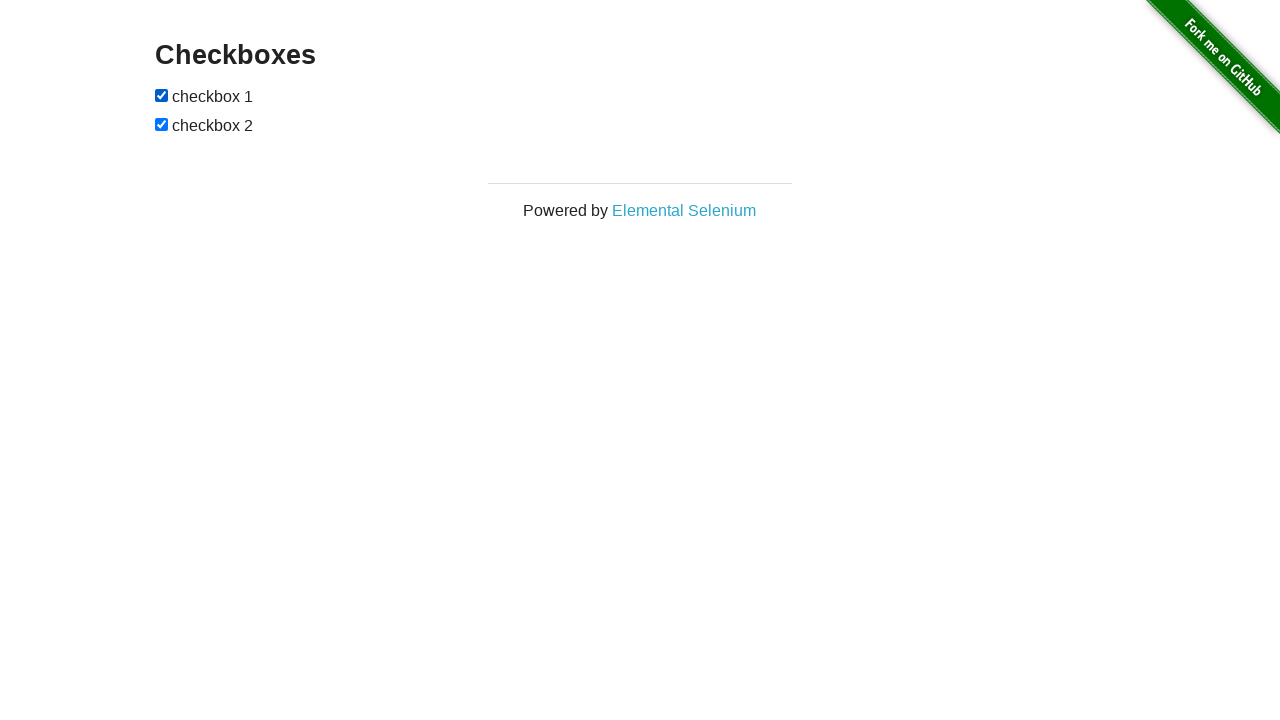

Checkbox2 was already selected, no action needed
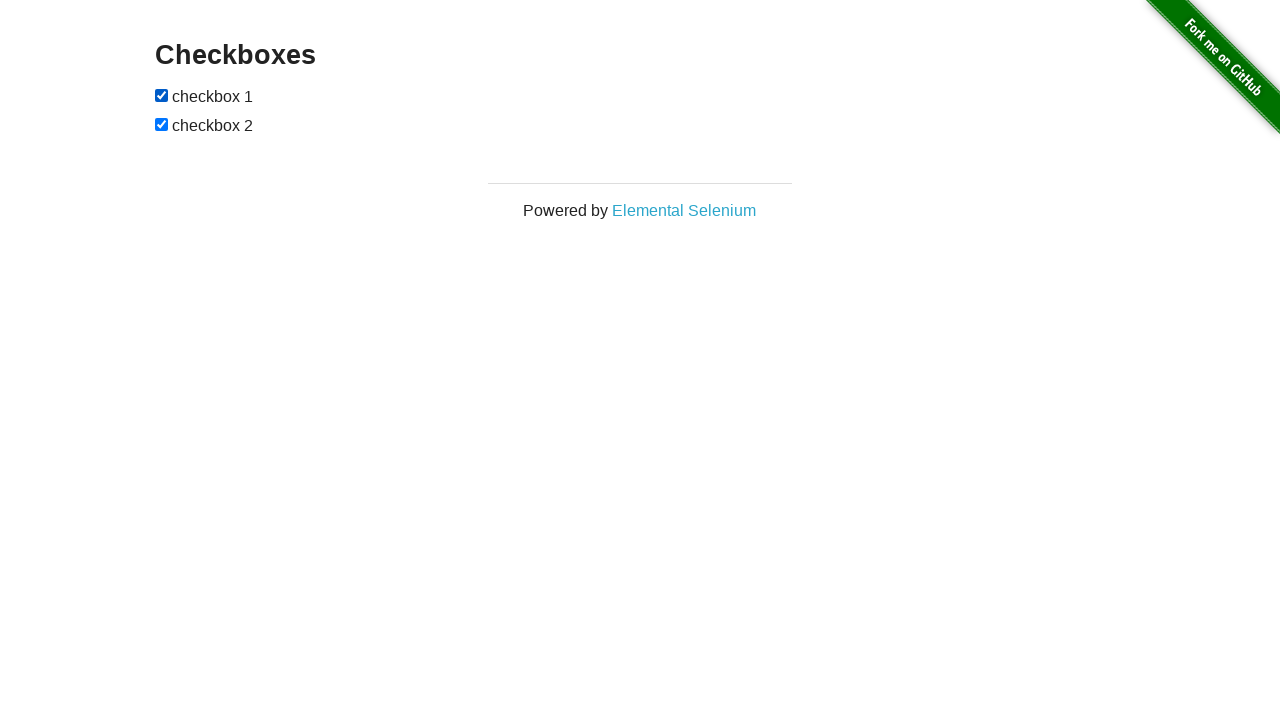

Clicked checkbox2 to deselect it at (162, 124) on (//input[@type='checkbox'])[2]
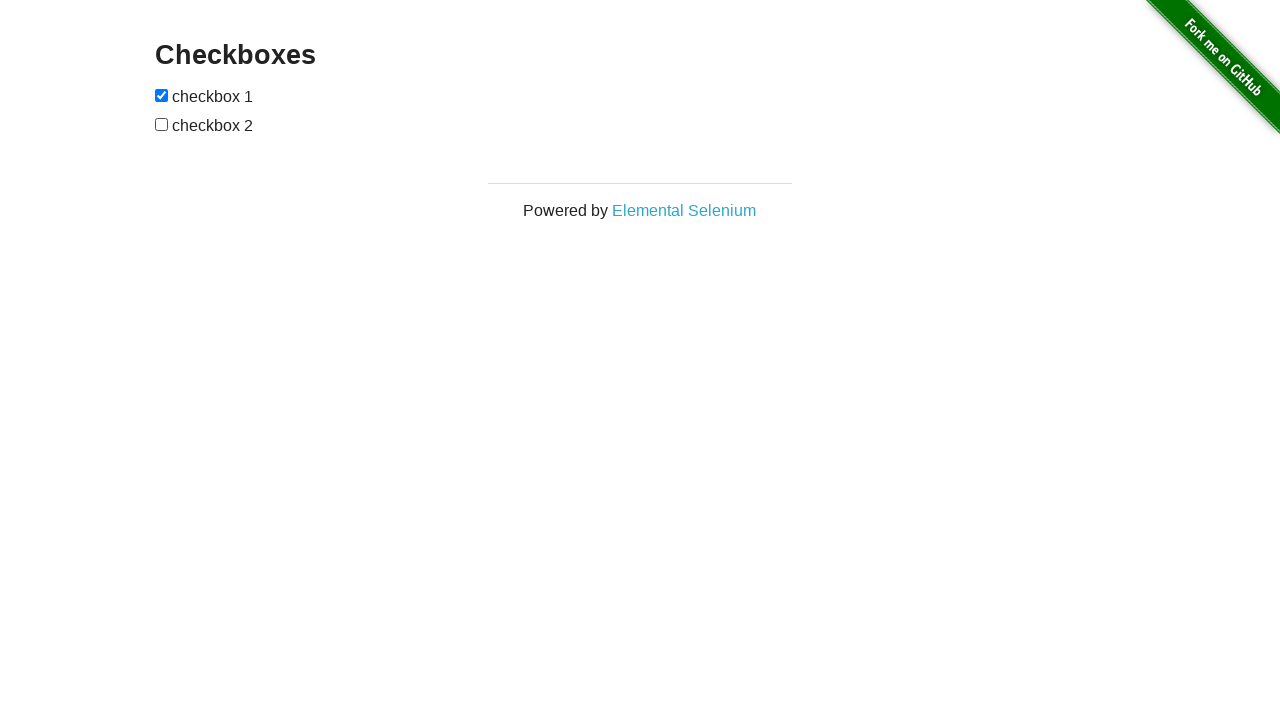

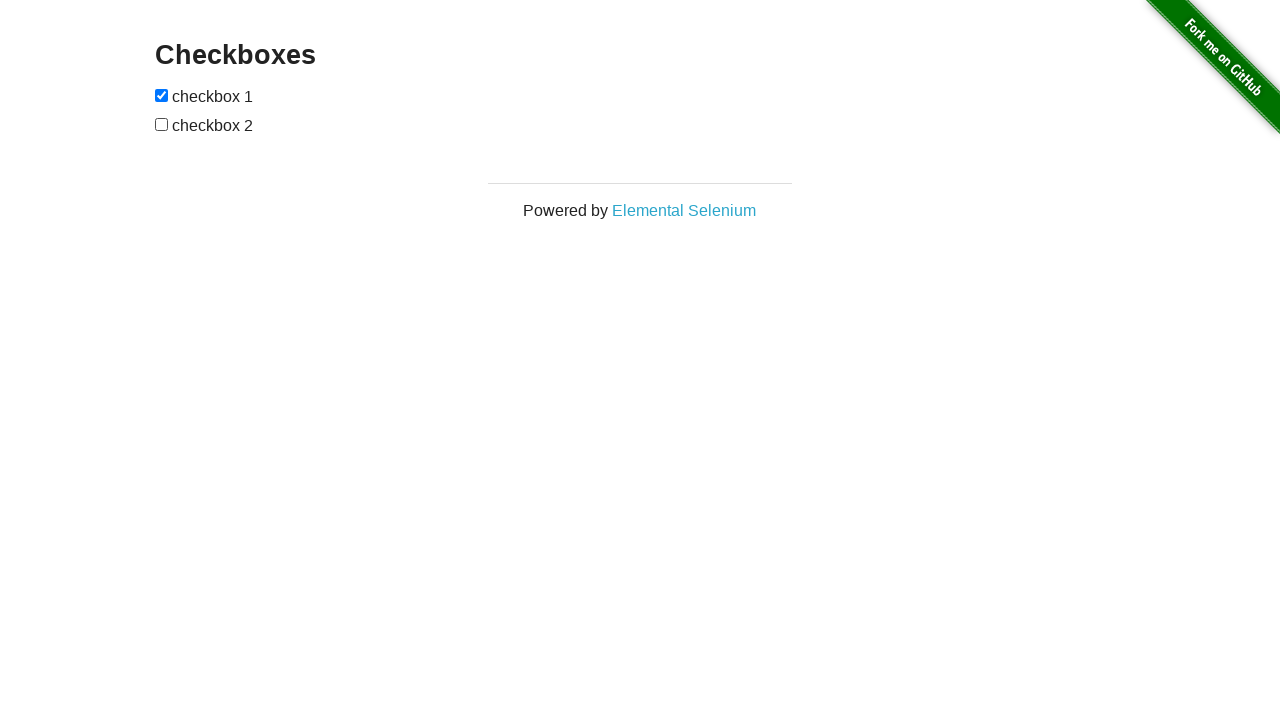